Tests JavaScript alert handling by clicking a button that triggers an alert and accepting it

Starting URL: https://the-internet.herokuapp.com/javascript_alerts

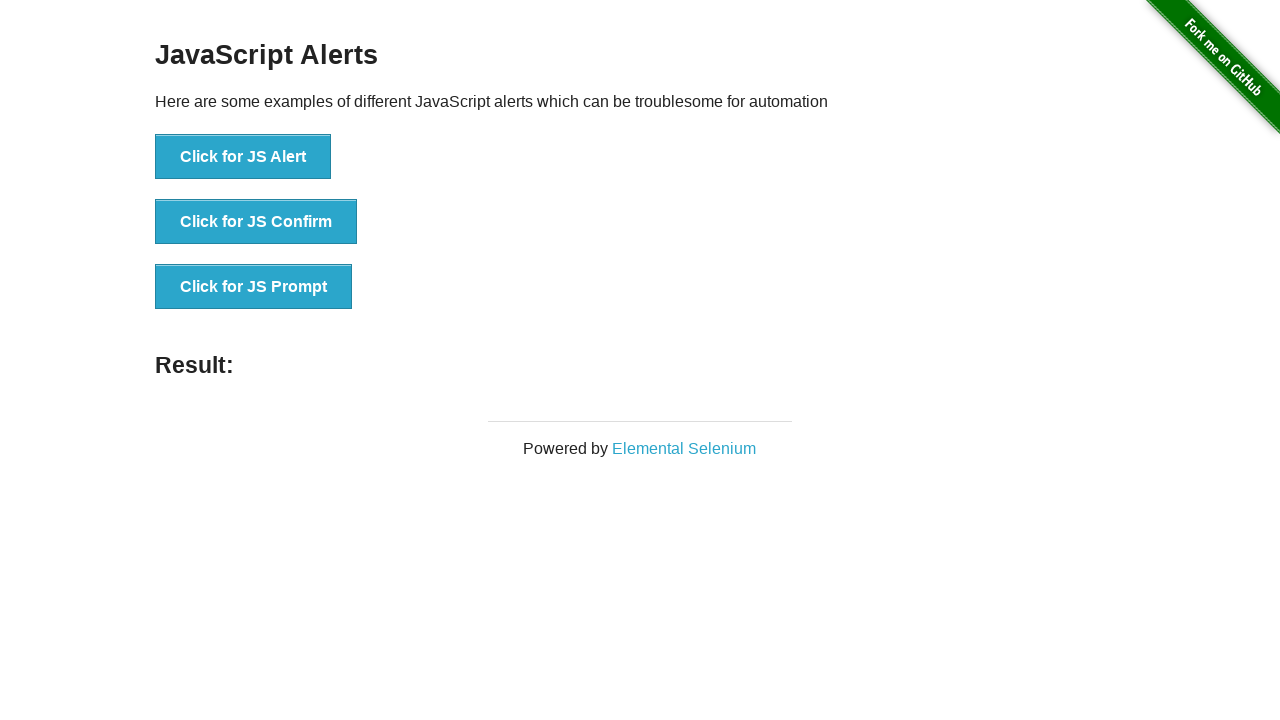

Set up dialog handler to automatically accept alerts
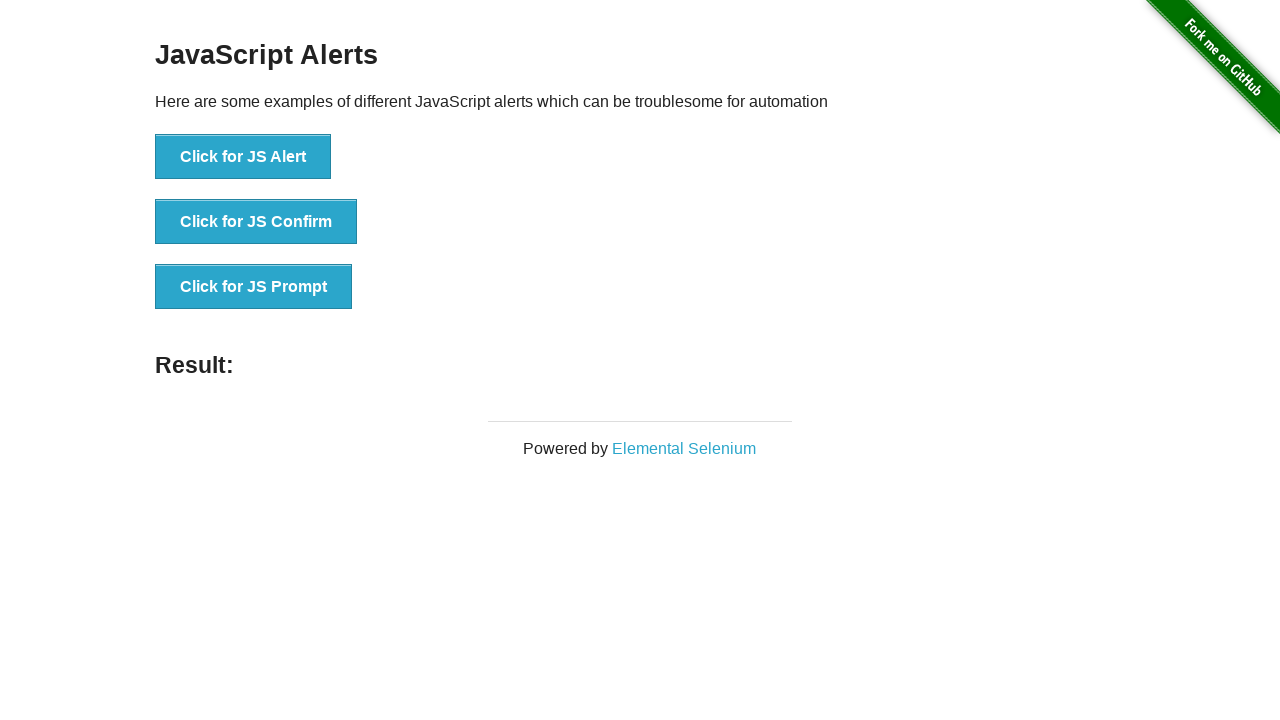

Clicked button to trigger JavaScript alert at (243, 157) on button[onclick*='jsAlert()']
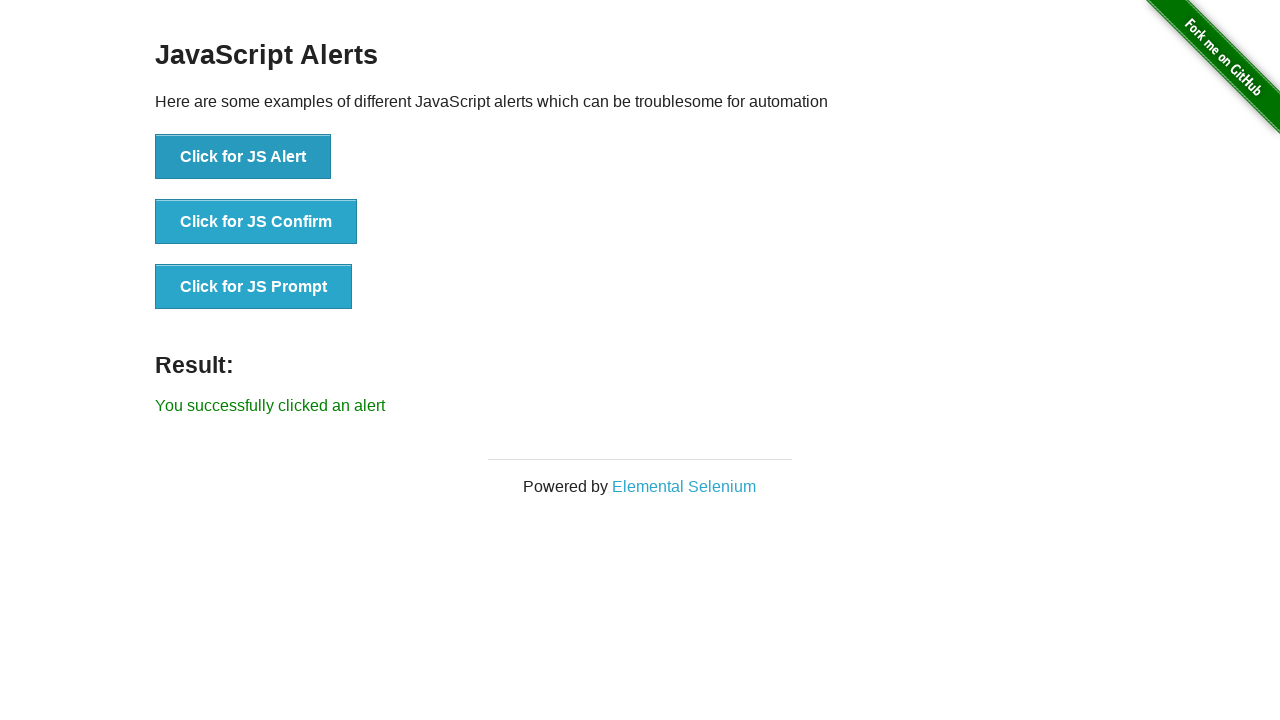

Verified success message appeared after accepting alert
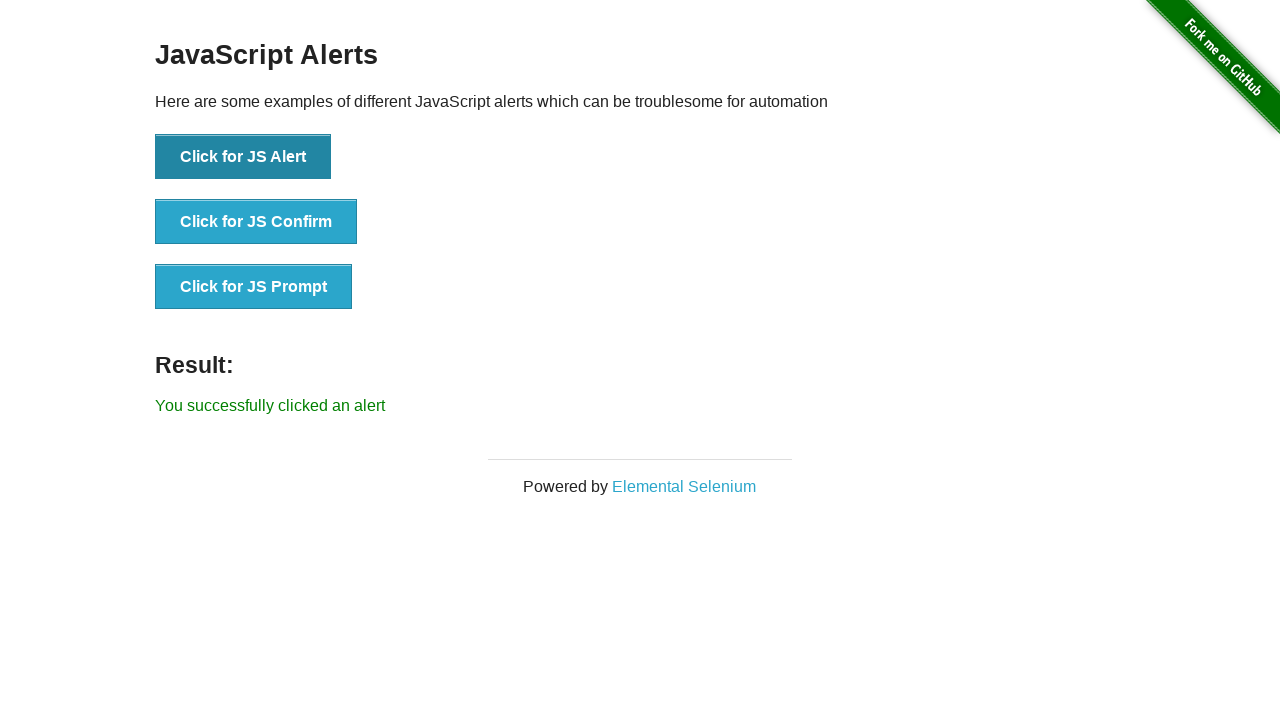

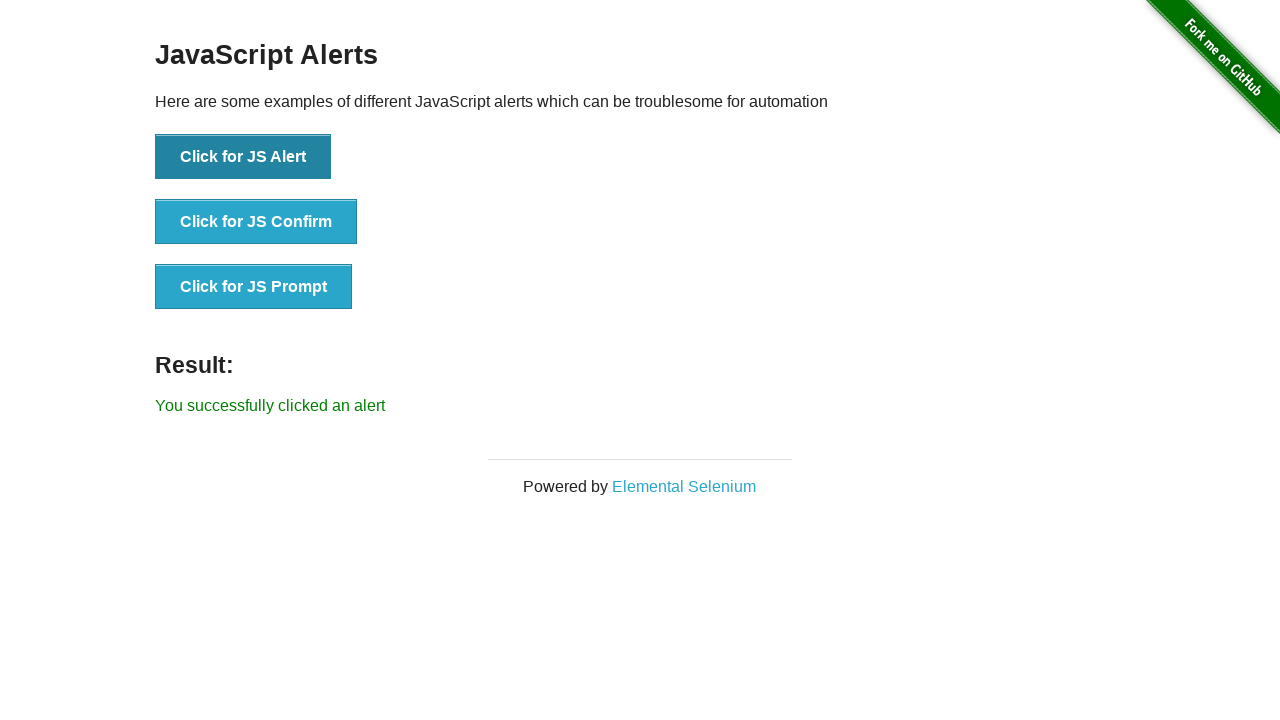